Tests iframe interactions including clicking elements inside frames, counting frames, and working with nested frames

Starting URL: https://www.leafground.com/frame.xhtml

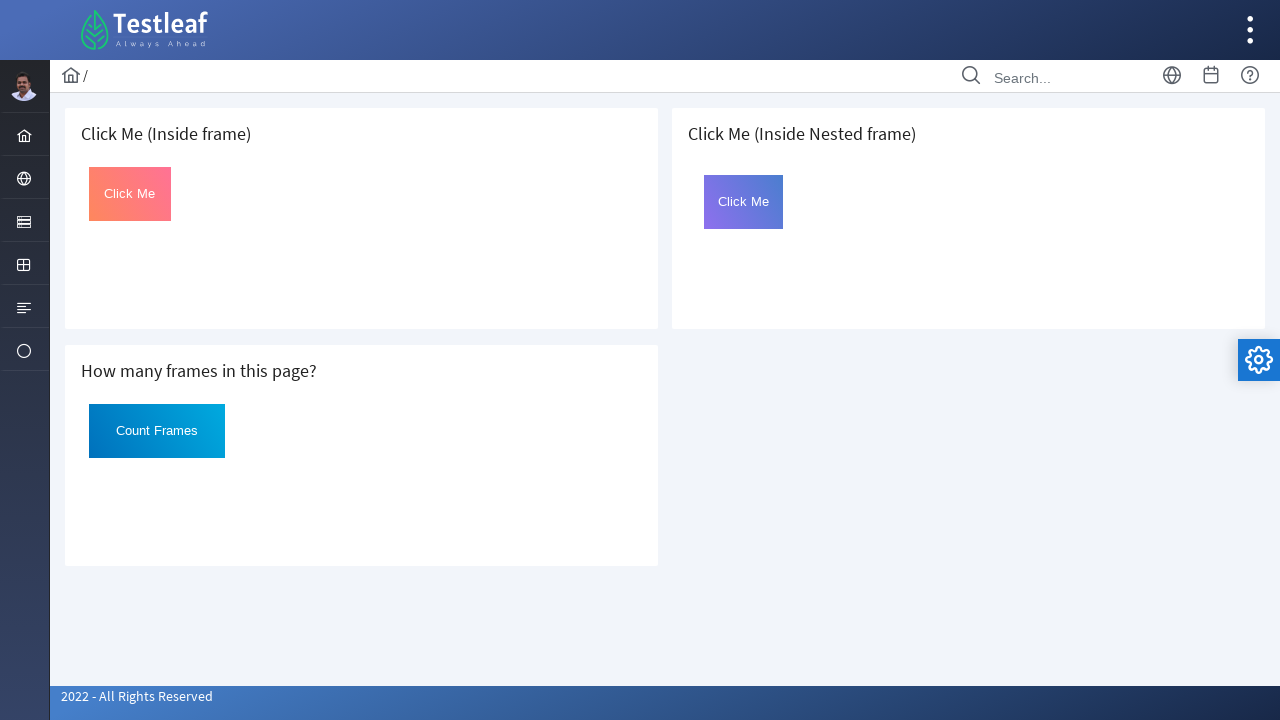

Located first iframe containing 'Click Me (Inside frame)'
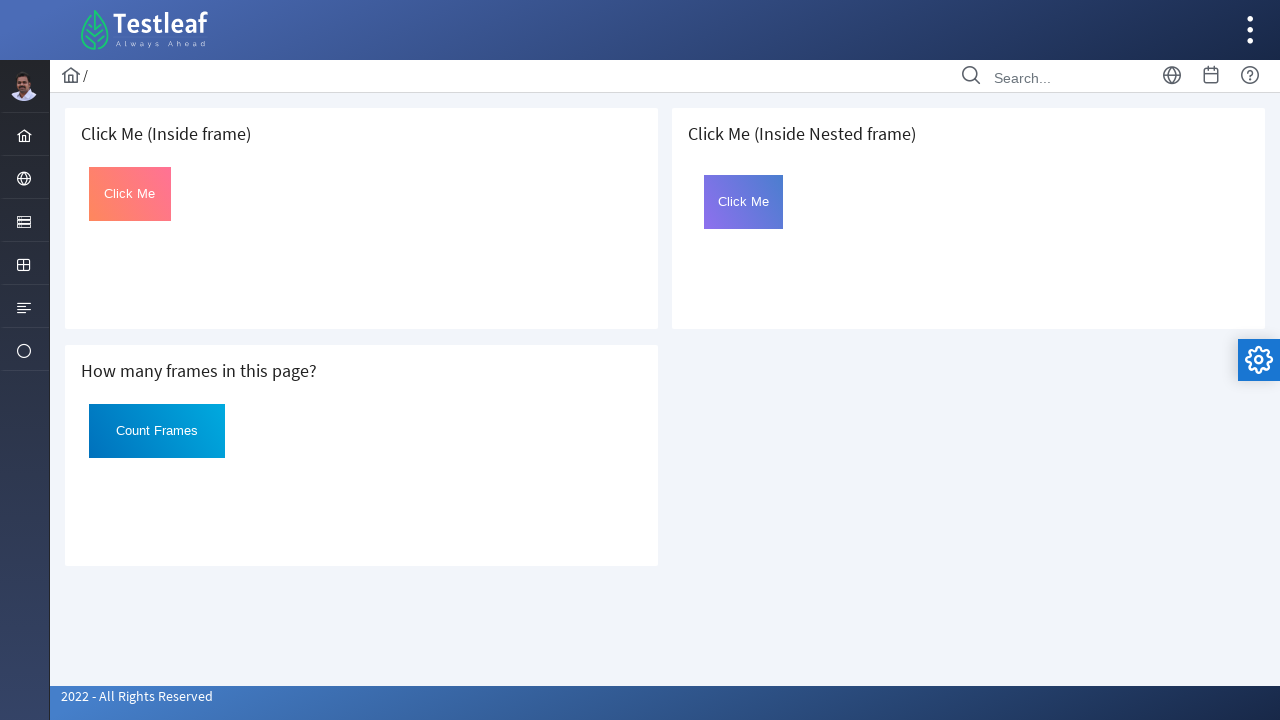

Clicked button inside first iframe at (130, 194) on xpath=//h5[text()=' Click Me (Inside frame)']/following-sibling::iframe >> inter
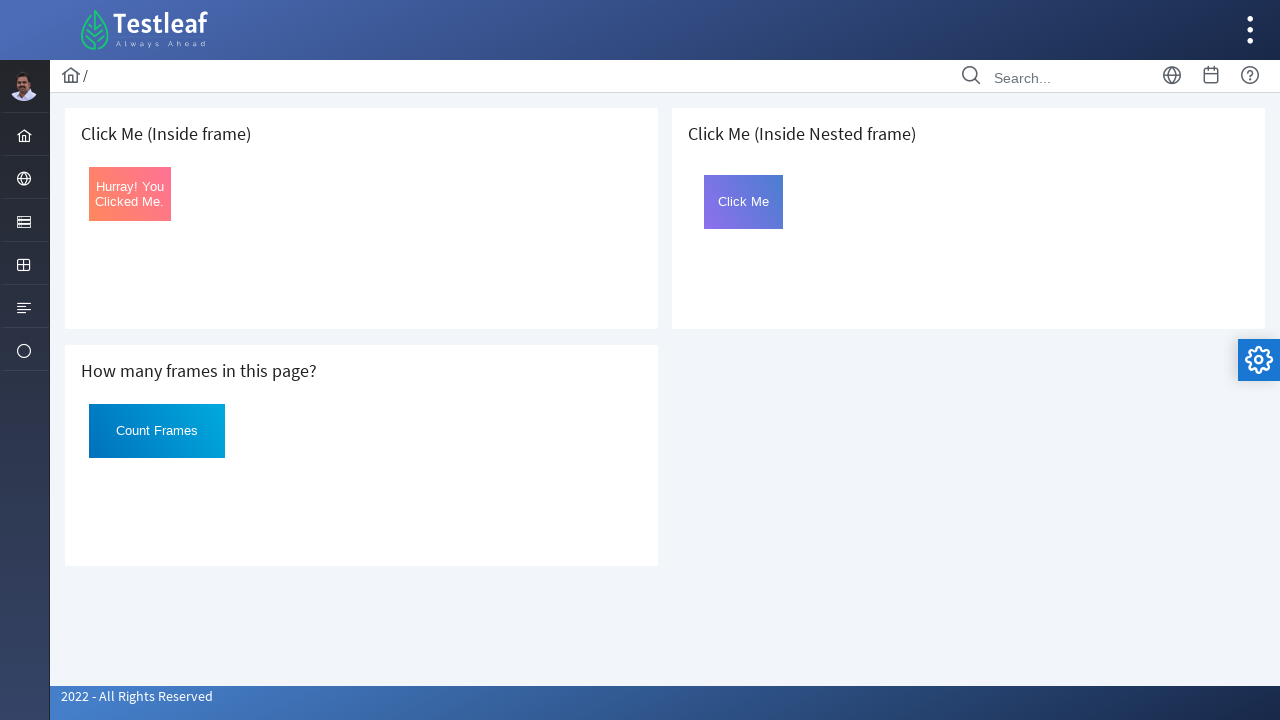

Counted total frames on page: 3
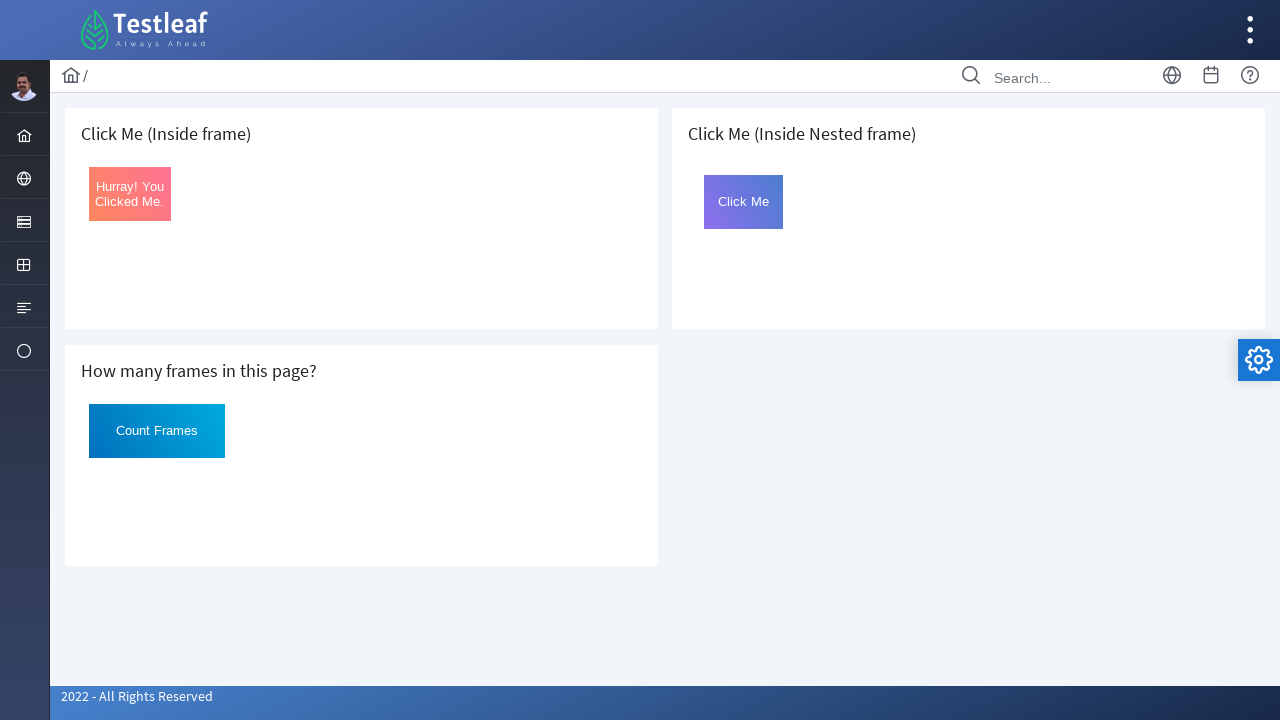

Located nested iframe containing 'Click Me (Inside Nested frame)'
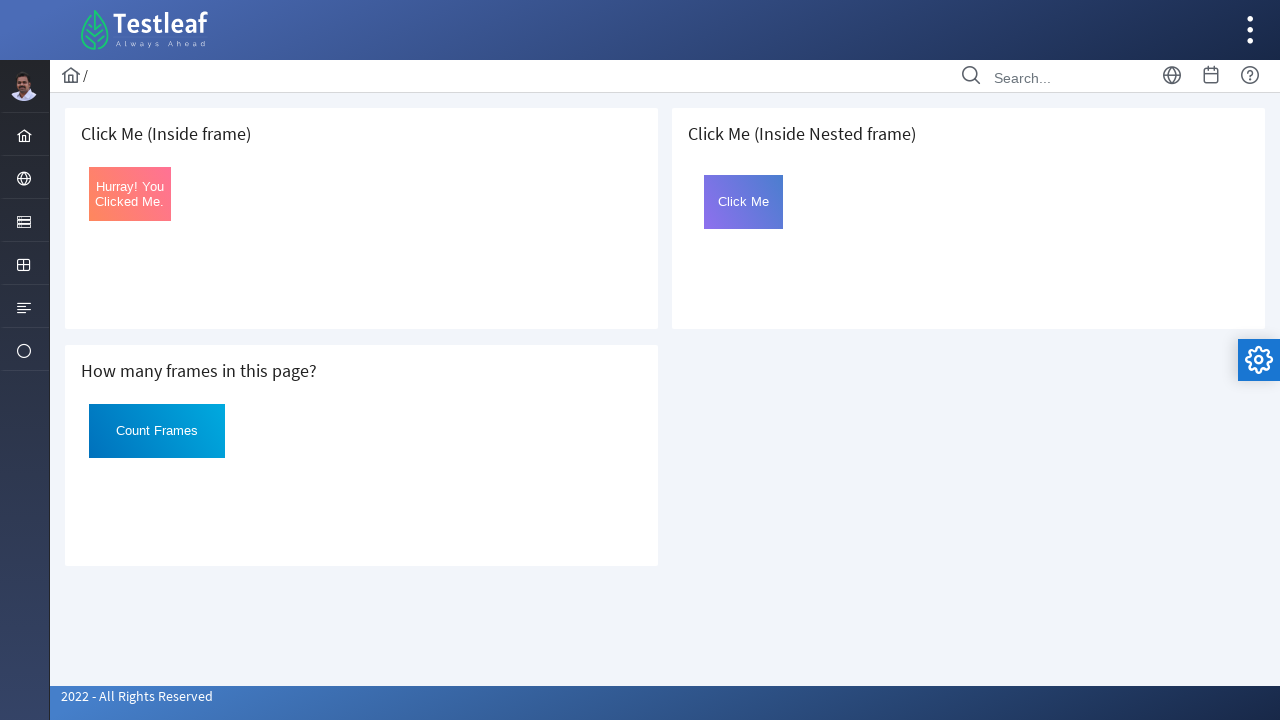

Located frame2 within the nested iframe
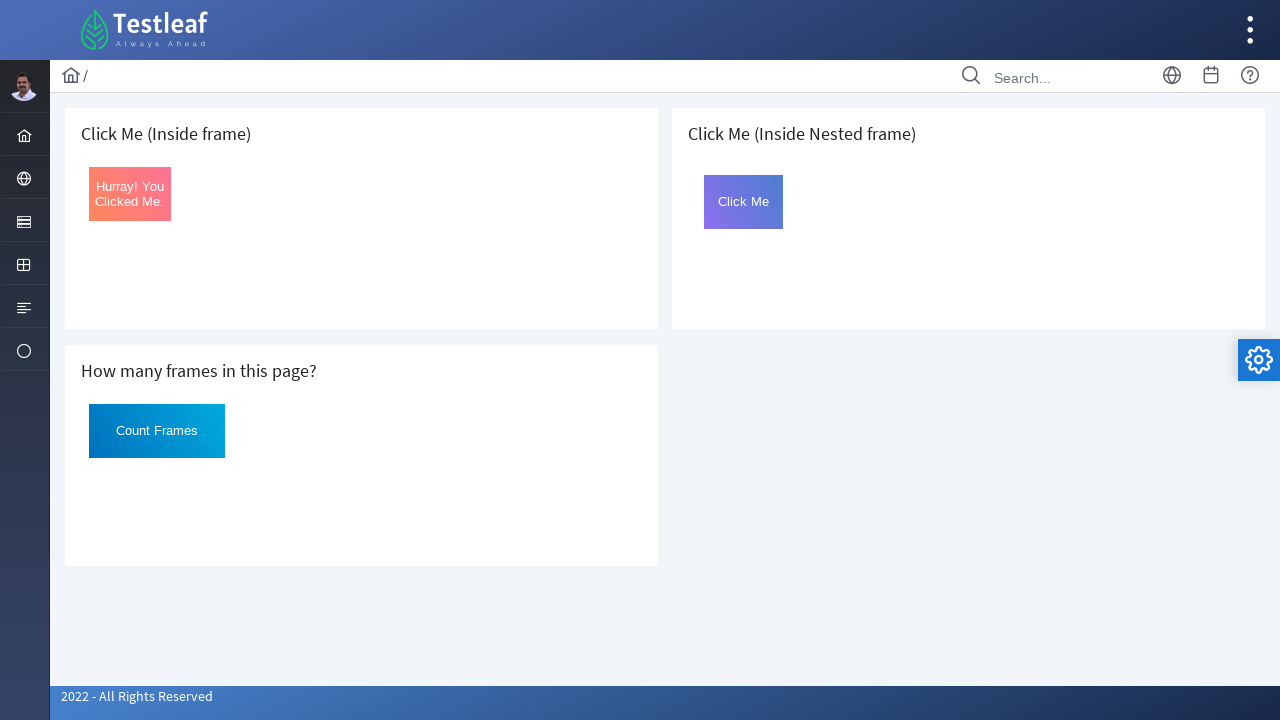

Clicked button inside nested frame at (744, 202) on xpath=//h5[text()=' Click Me (Inside Nested frame)']/following-sibling::iframe >
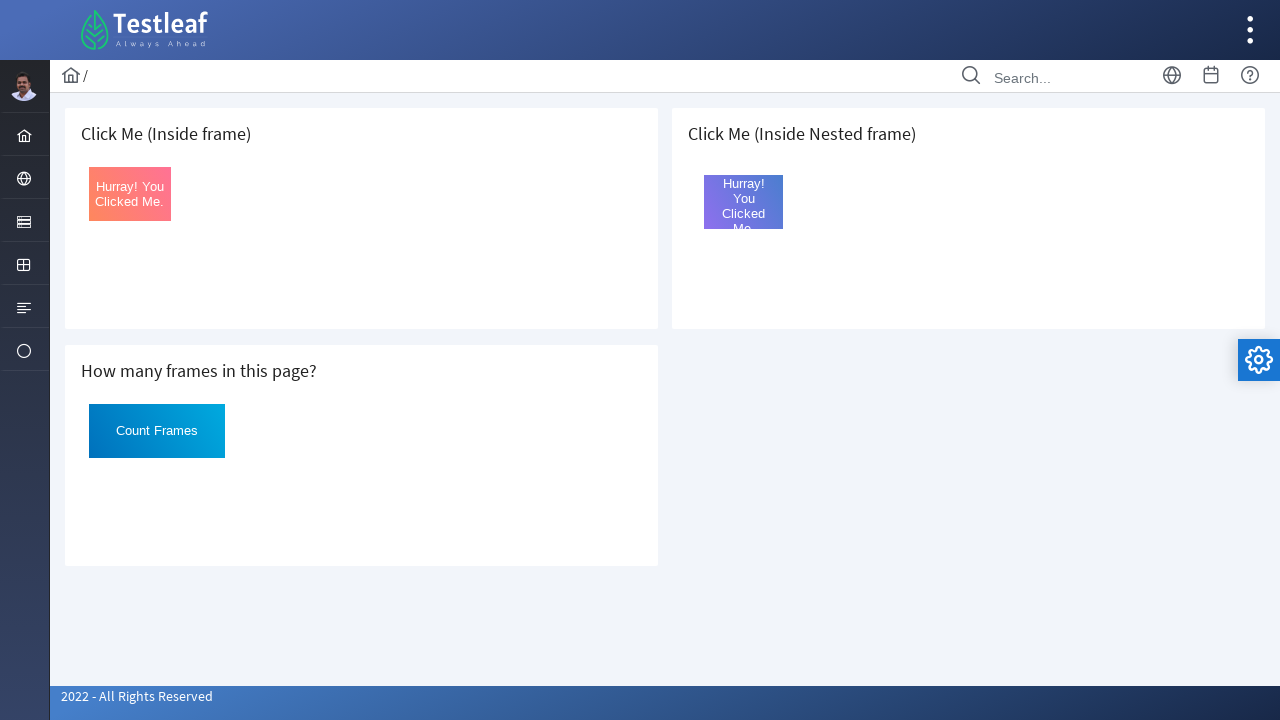

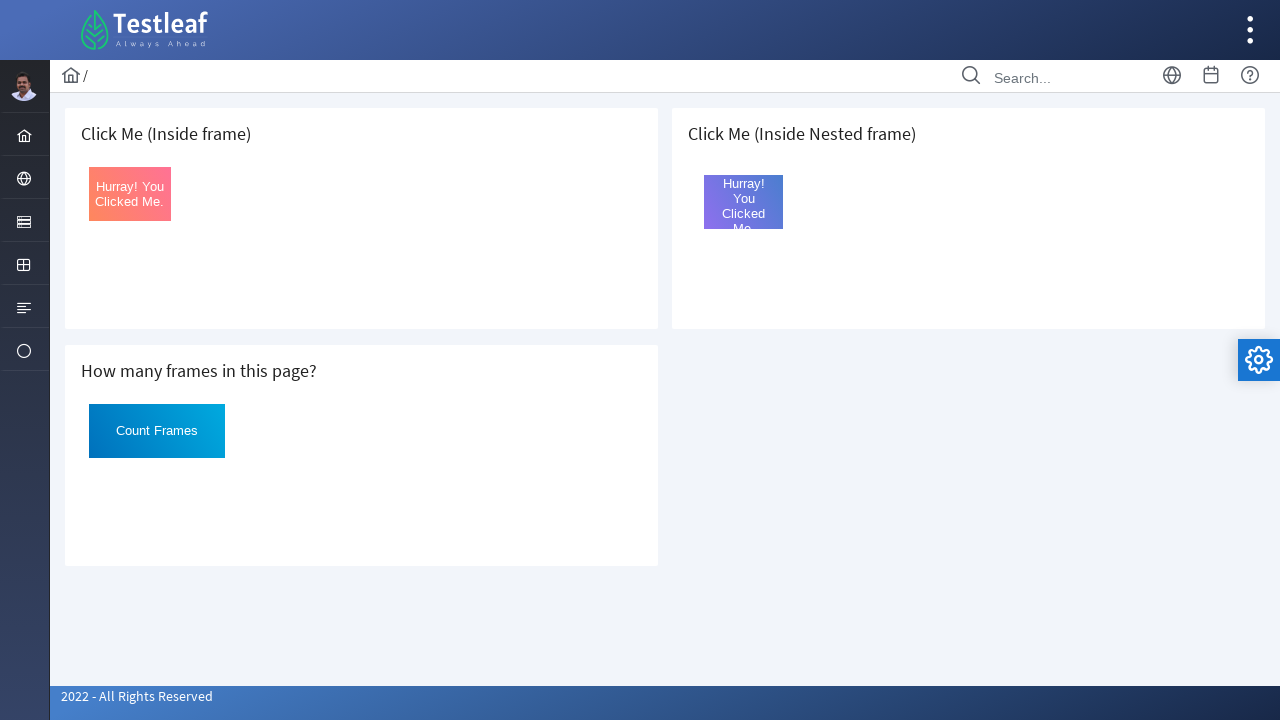